Tests radio button handling by iterating through all radio buttons with the name 'radioButton' and clicking each one

Starting URL: https://rahulshettyacademy.com/AutomationPractice/

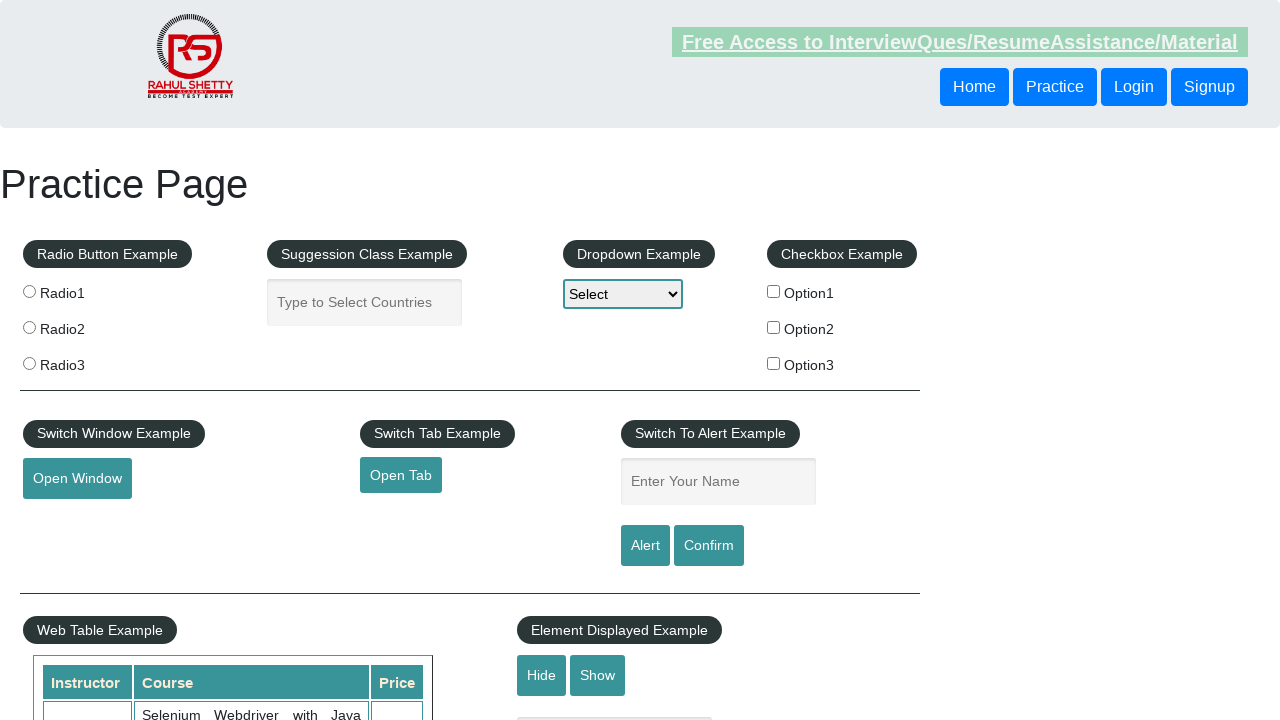

Located all radio buttons with name 'radioButton'
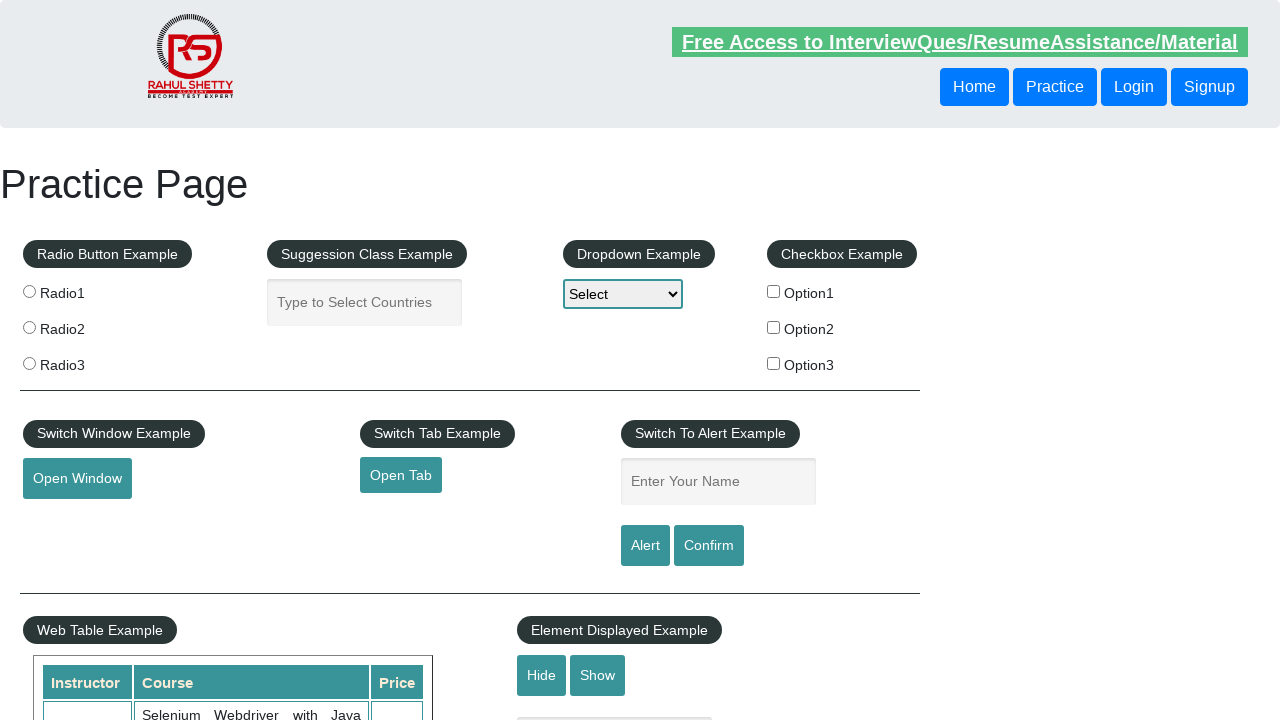

Found 3 radio buttons to test
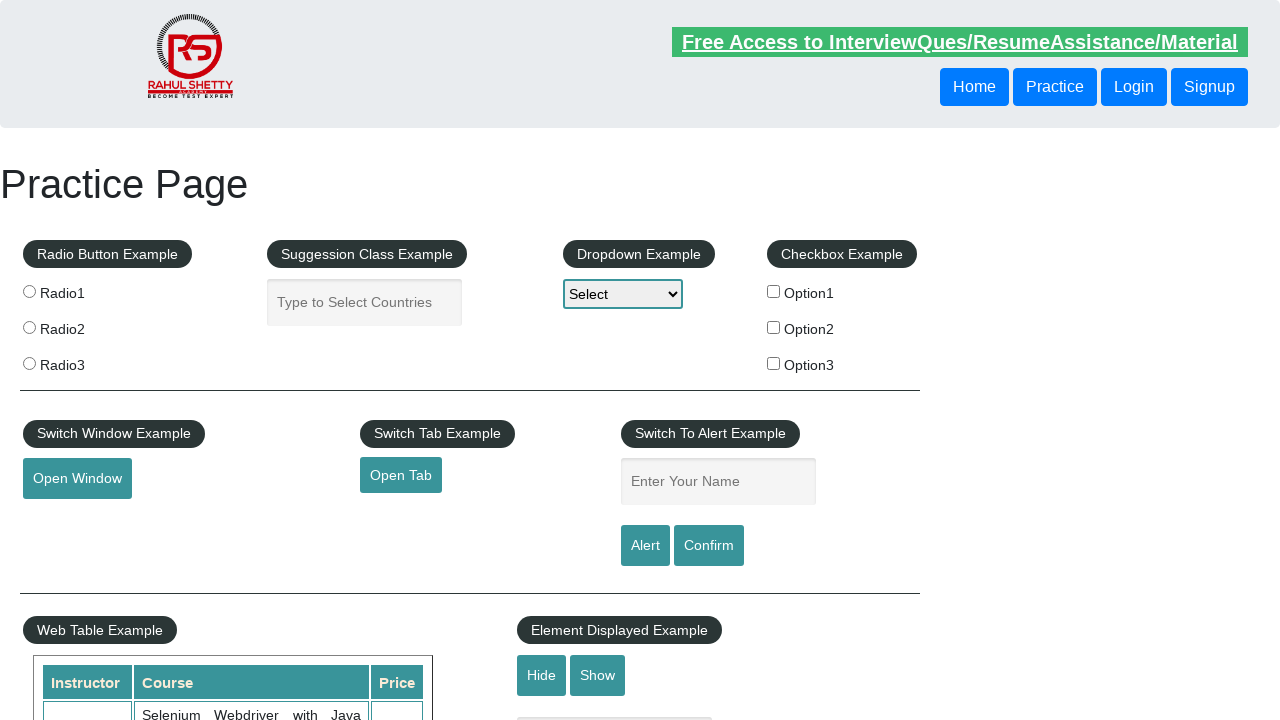

Clicked radio button 1 of 3 at (29, 291) on input[name='radioButton'] >> nth=0
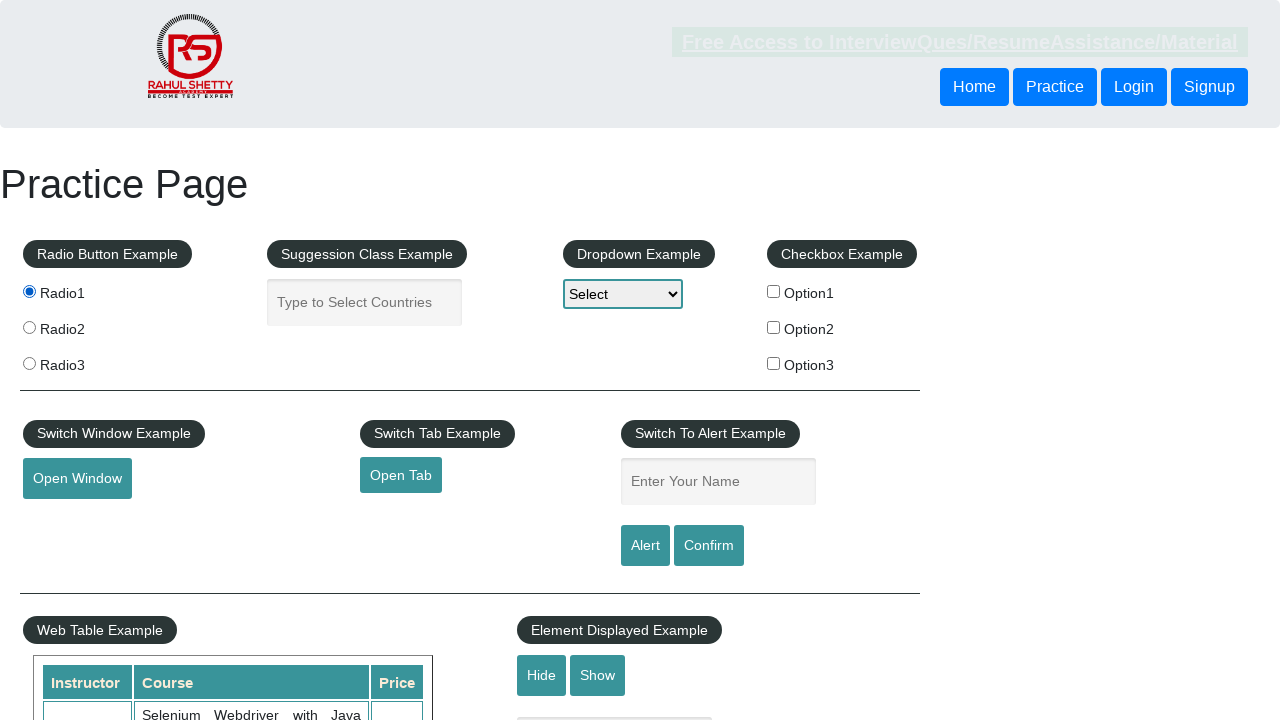

Clicked radio button 2 of 3 at (29, 327) on input[name='radioButton'] >> nth=1
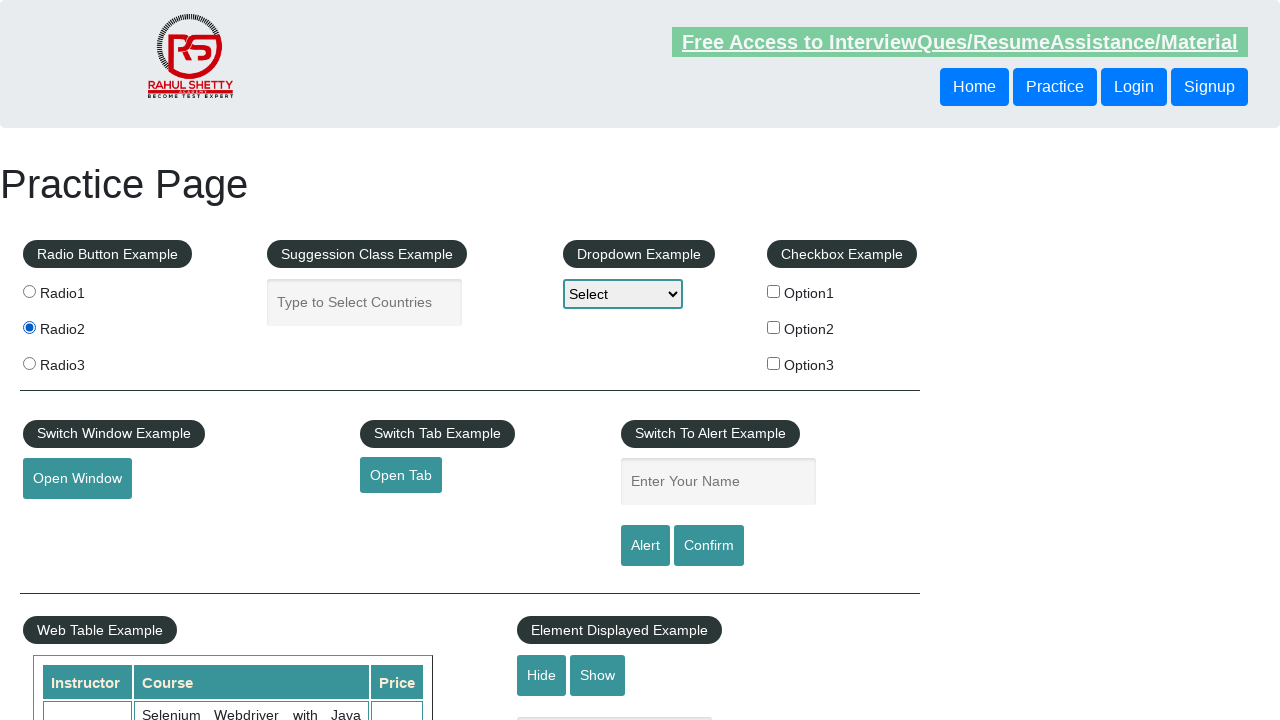

Clicked radio button 3 of 3 at (29, 363) on input[name='radioButton'] >> nth=2
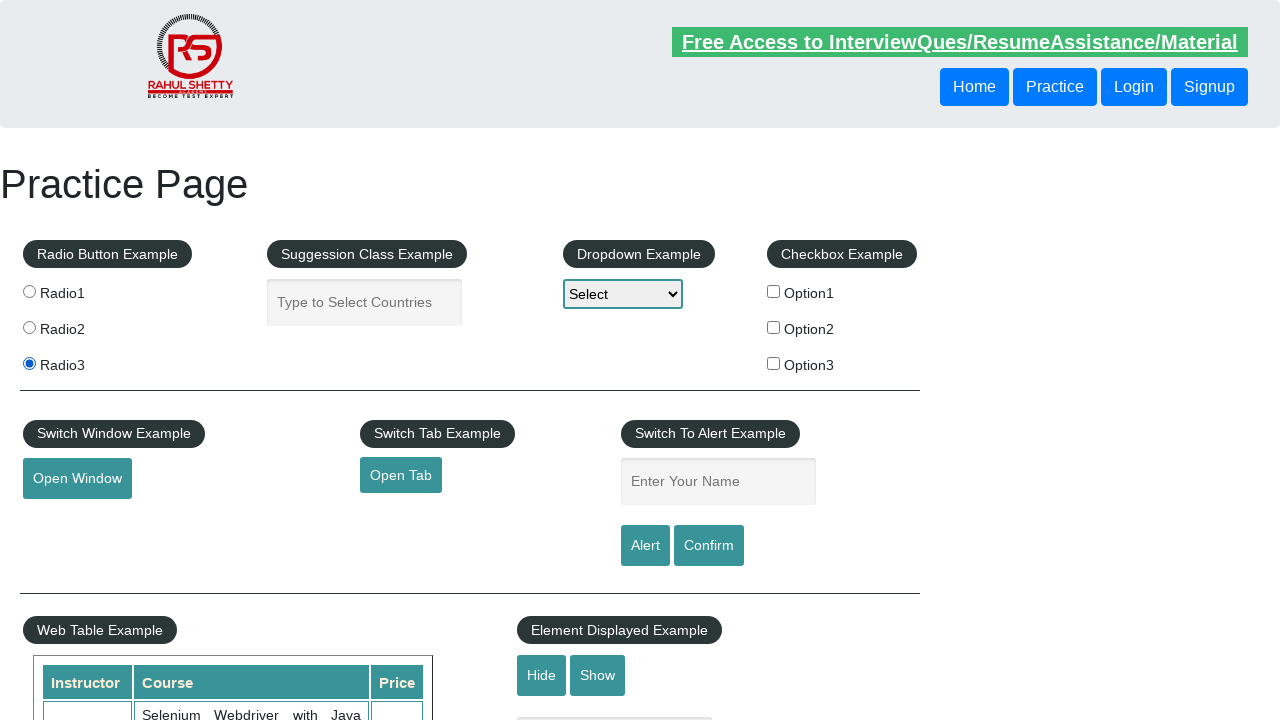

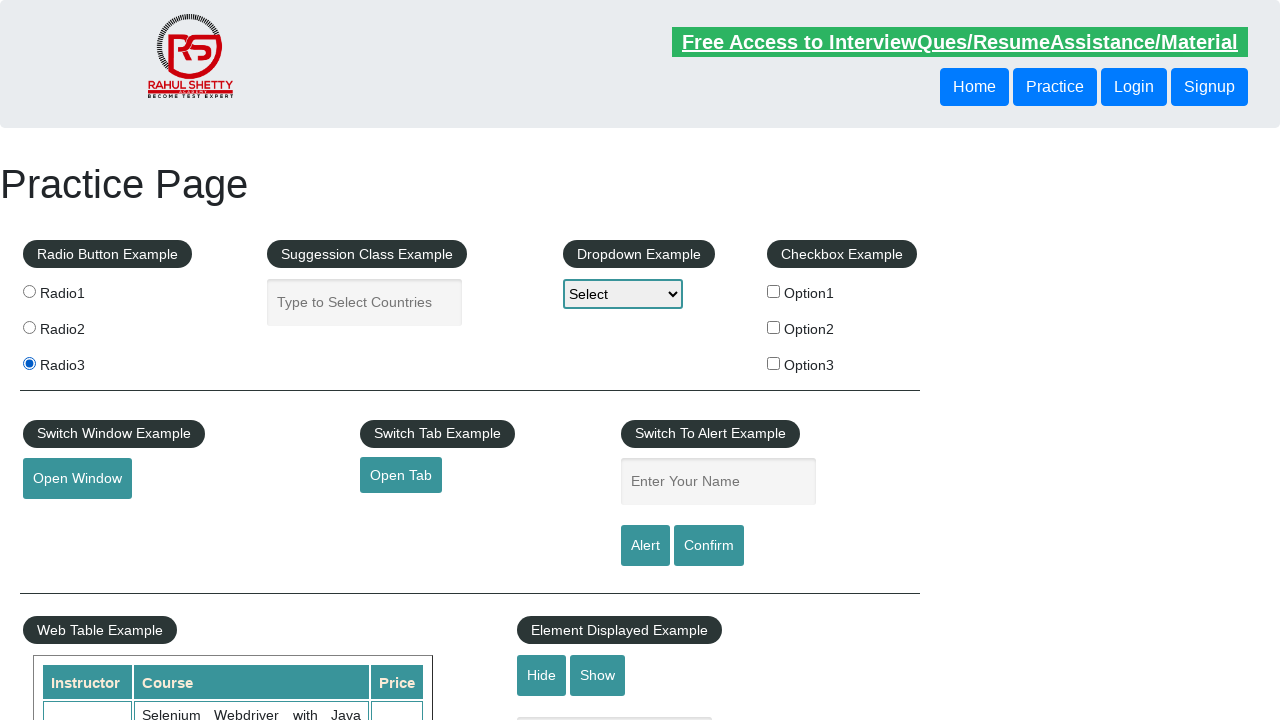